Solves a math challenge by reading a value from the page, calculating the result using a logarithmic formula, entering the answer, checking required checkboxes, and submitting the form.

Starting URL: https://suninjuly.github.io/math.html

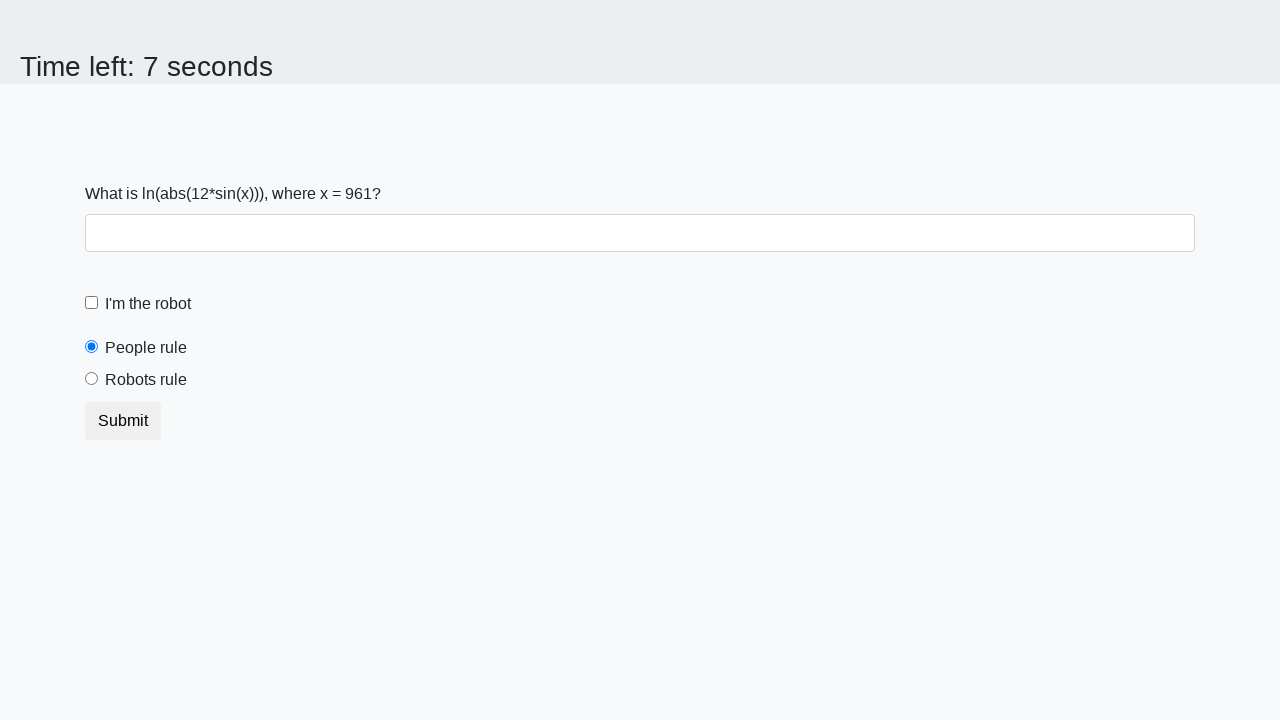

Read x value from page element
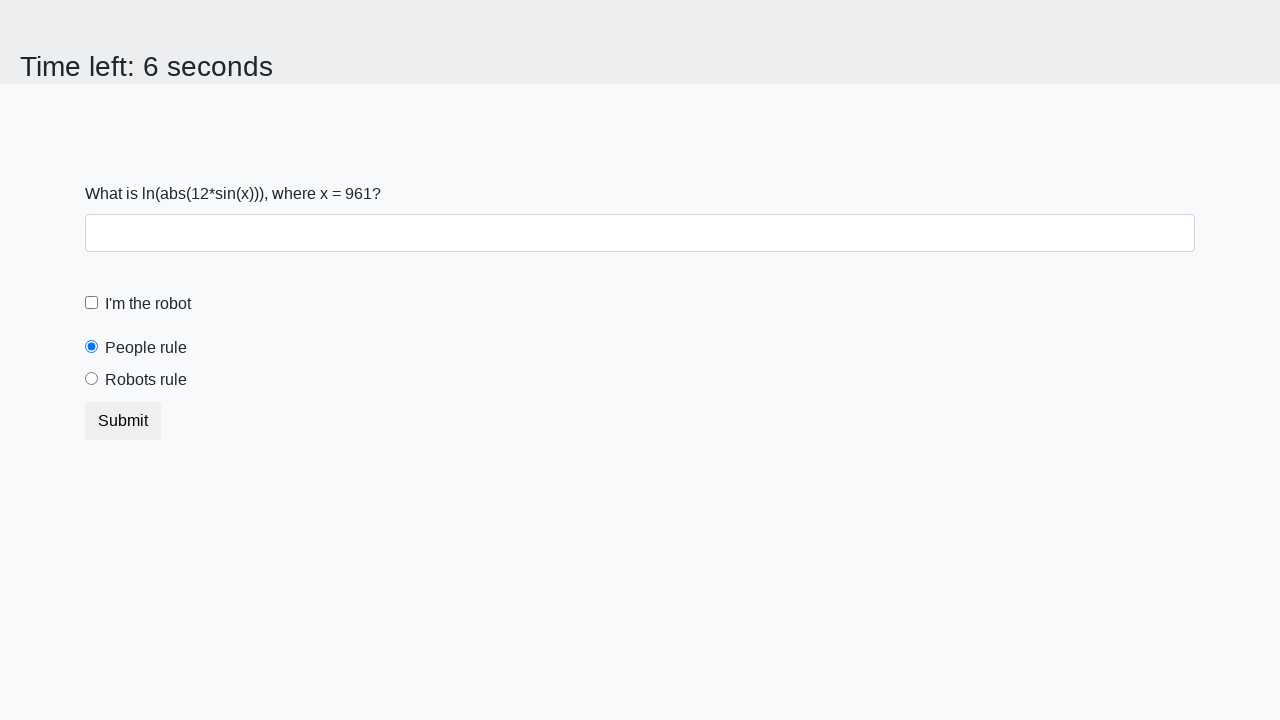

Calculated logarithmic formula result using x value
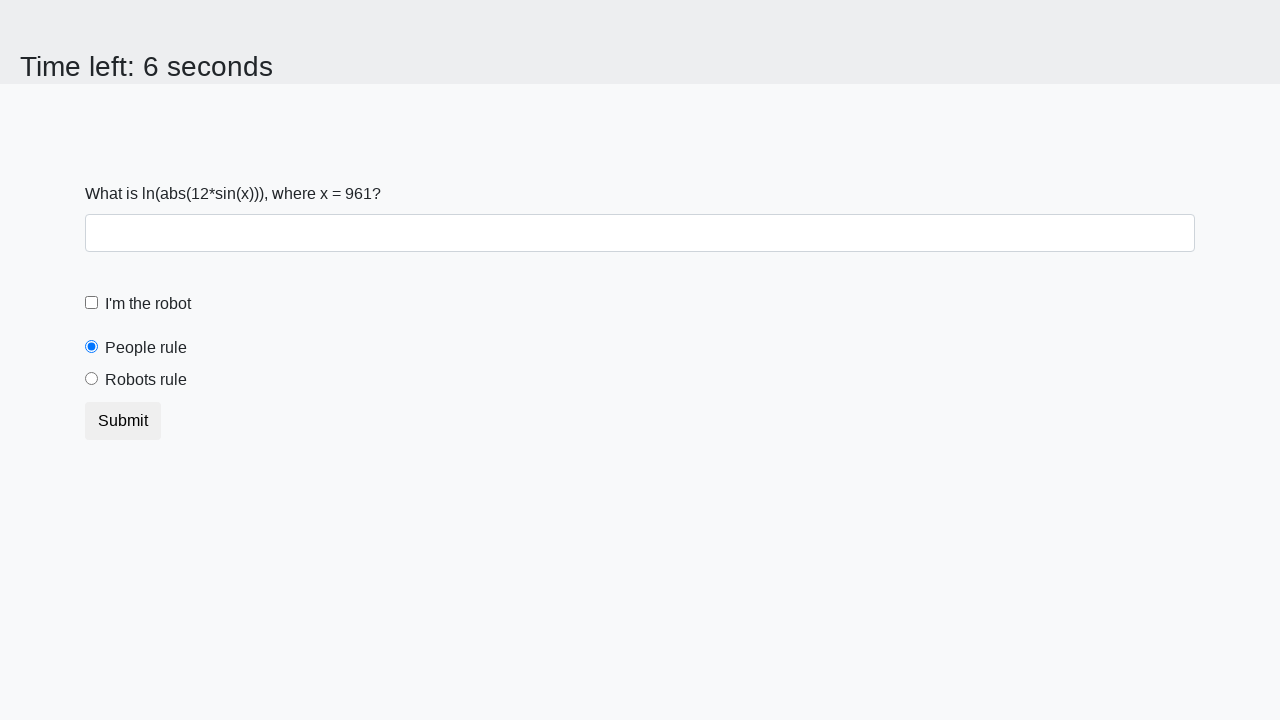

Entered calculated answer in answer field on #answer
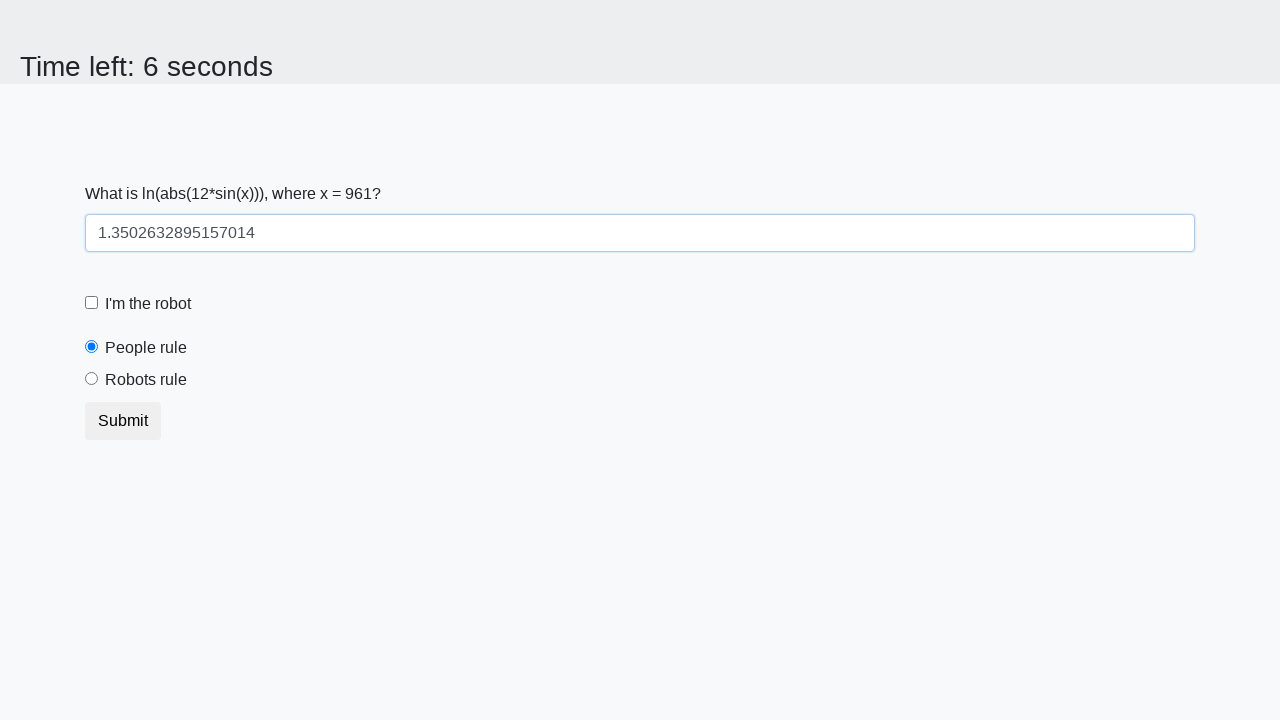

Clicked robot checkbox label at (148, 304) on [for='robotCheckbox']
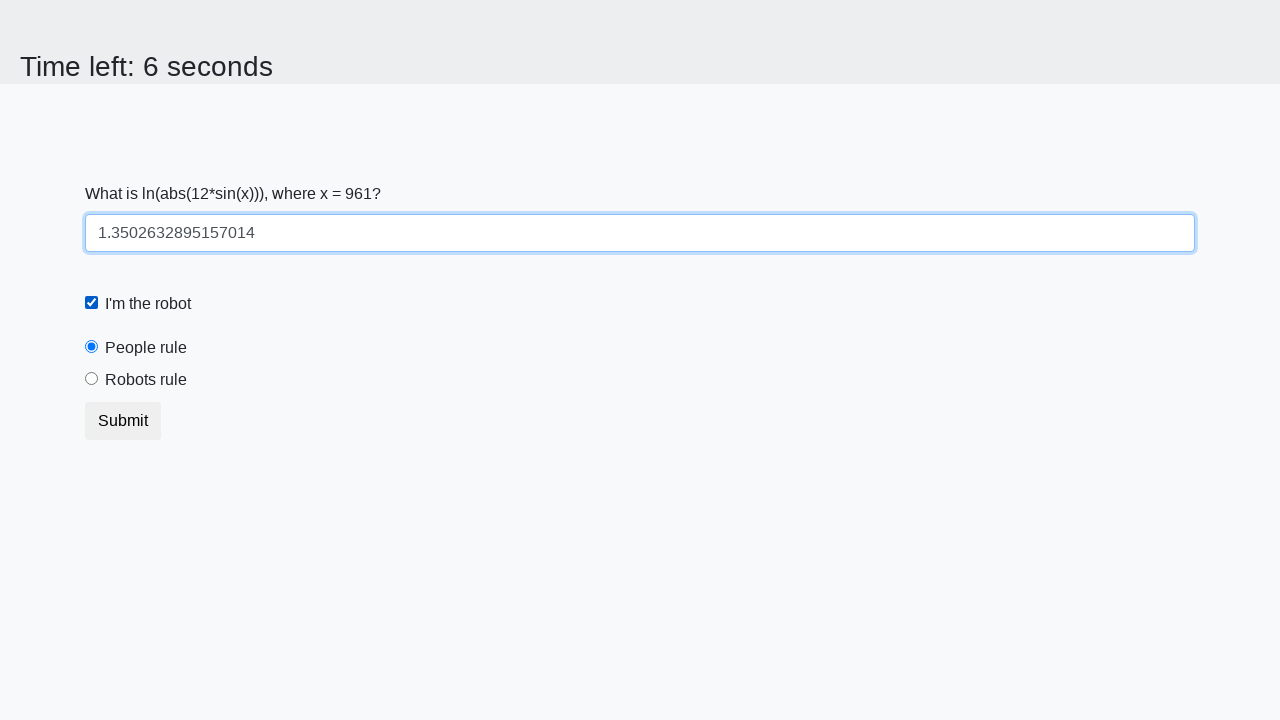

Clicked robots rule checkbox at (92, 379) on #robotsRule
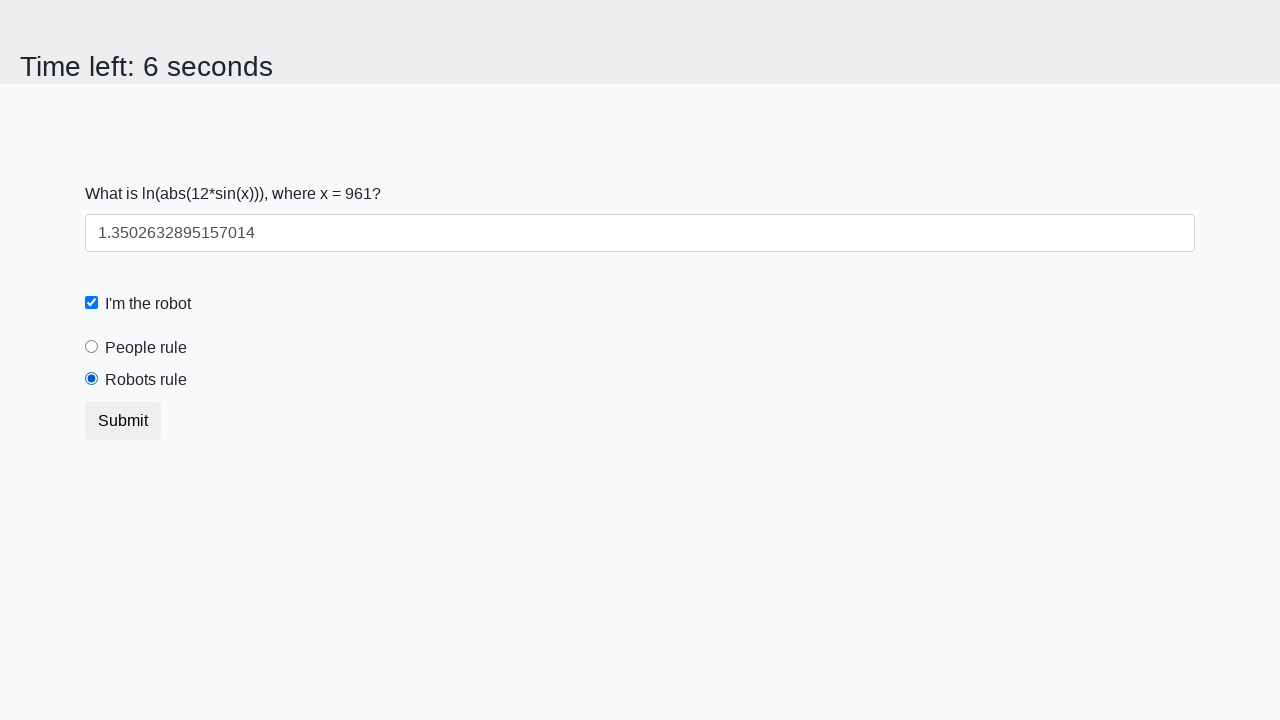

Clicked submit button to submit form at (123, 421) on button.btn
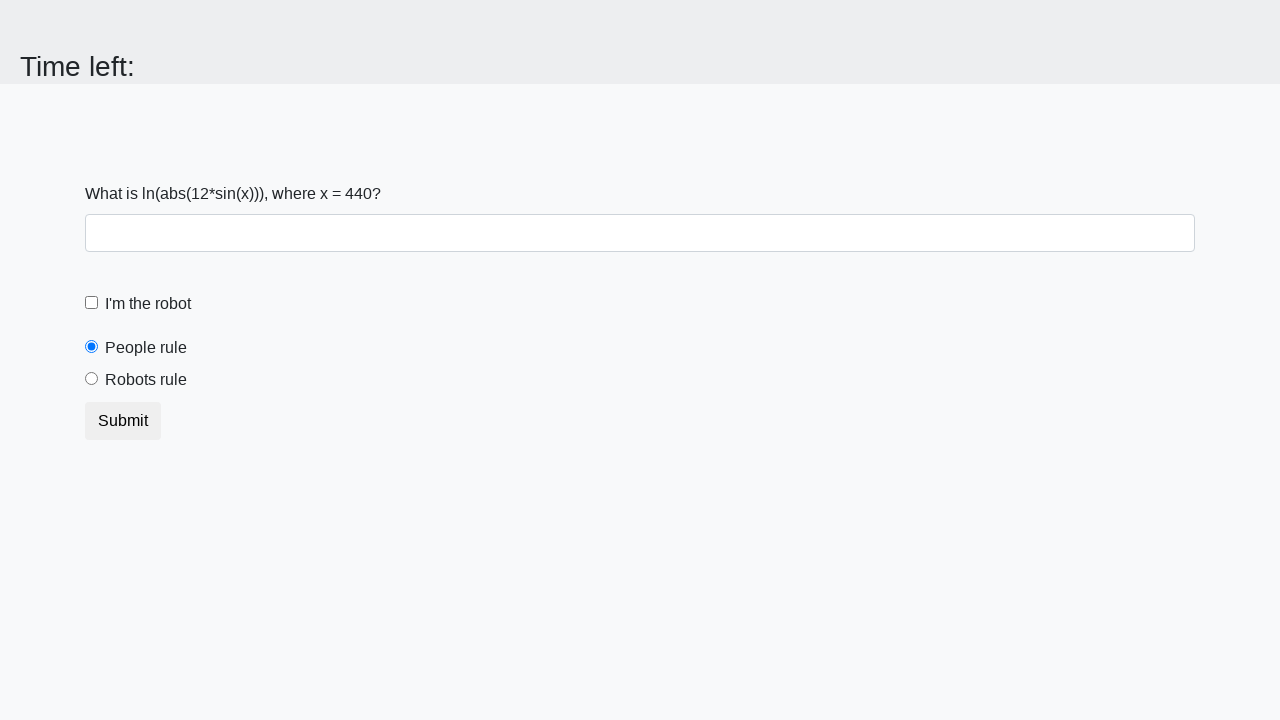

Waited 2 seconds for response
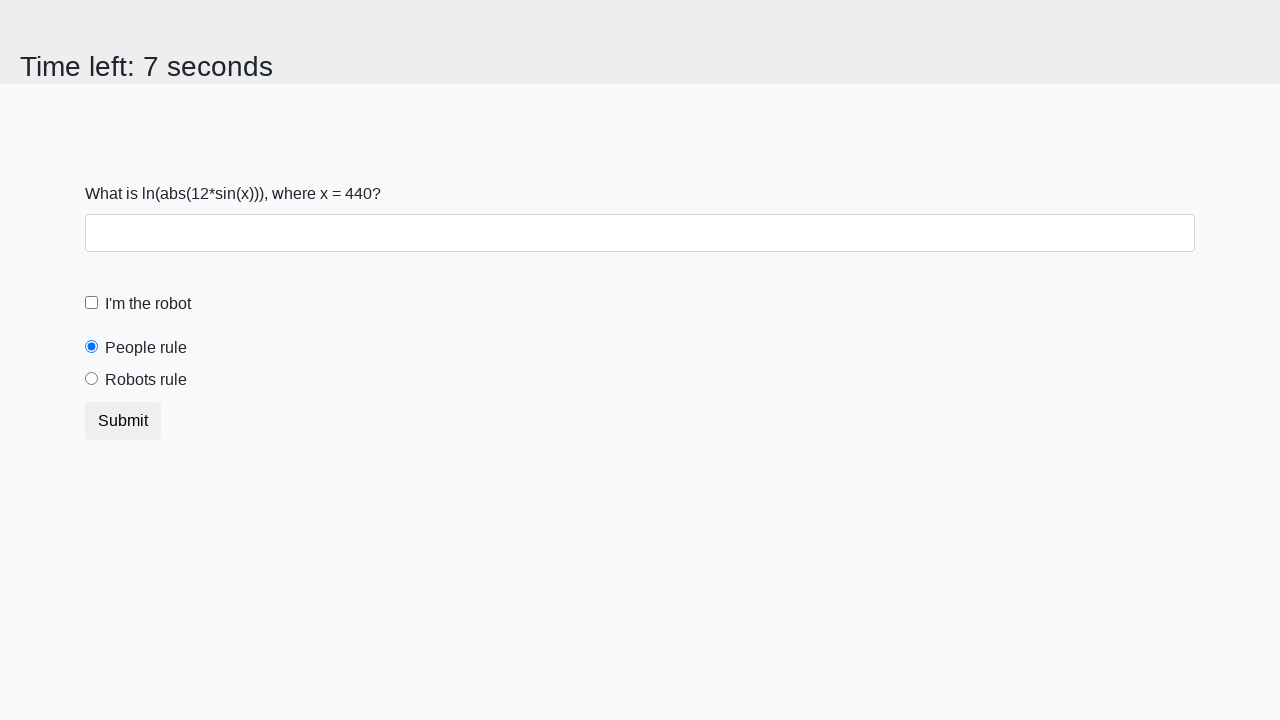

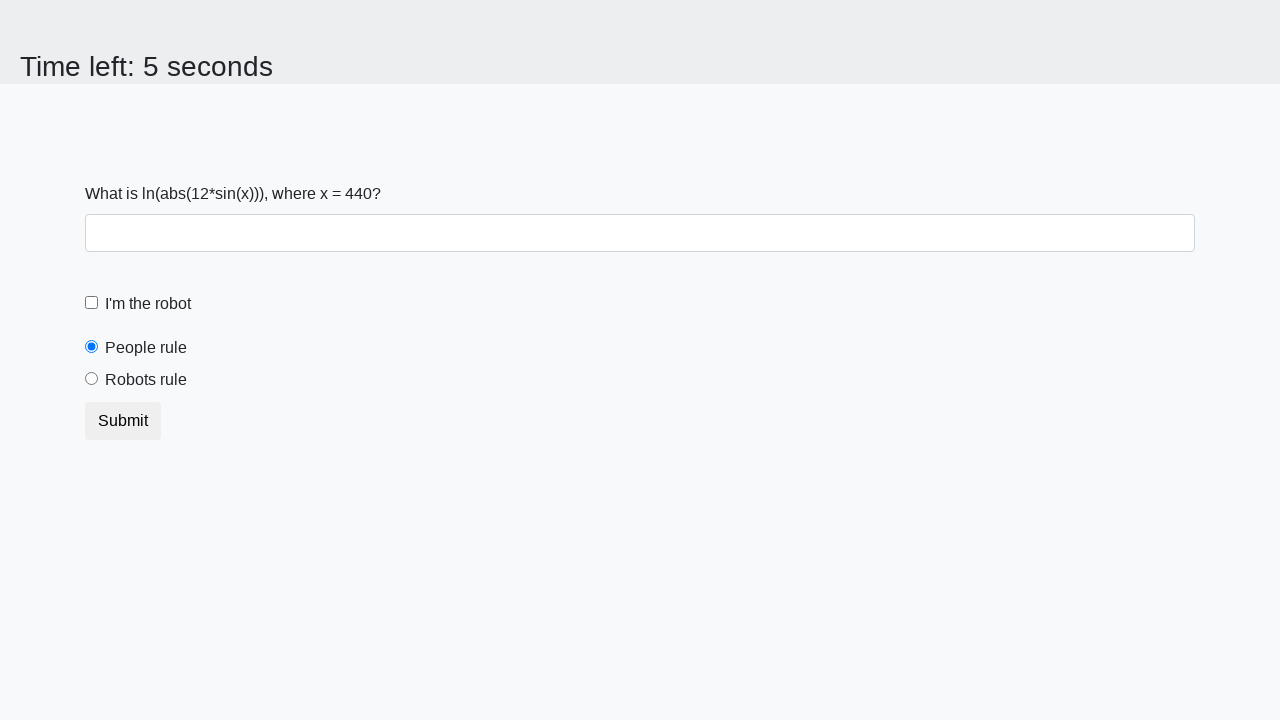